Tests window switching functionality by clicking the Help link on Google signup page and switching to the newly opened window

Starting URL: https://accounts.google.com/signup

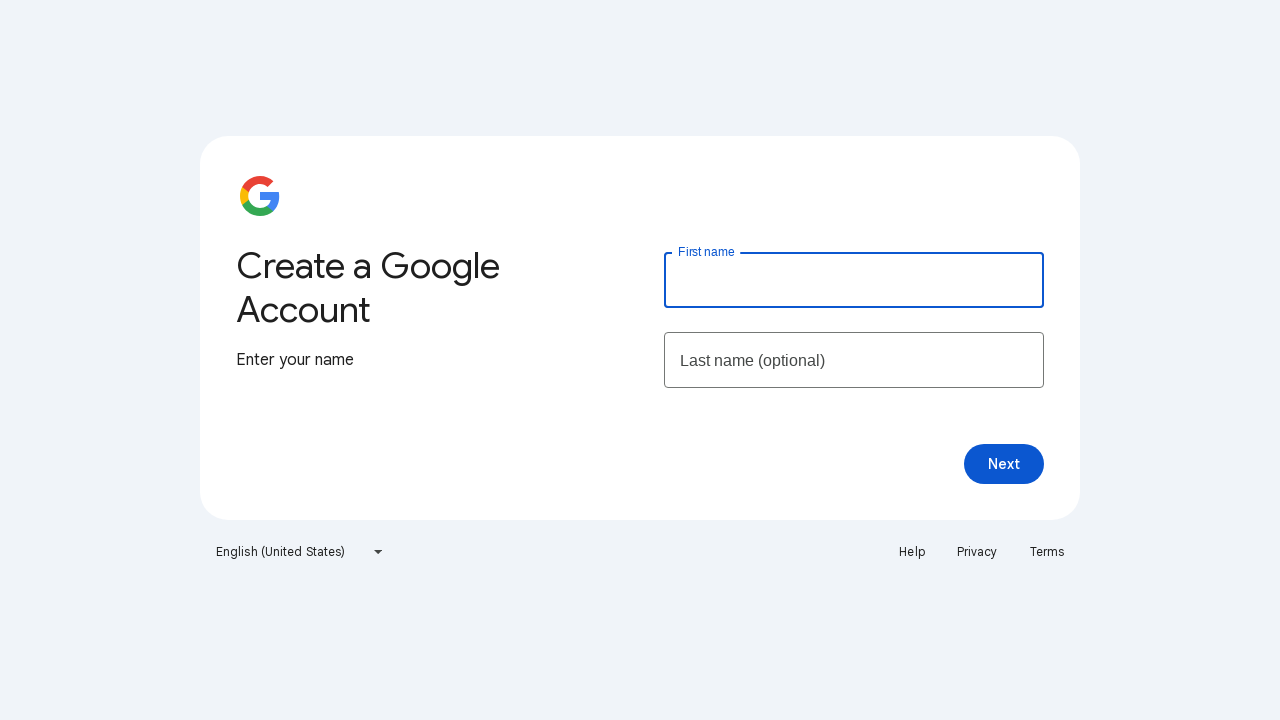

Clicked Help link on Google signup page, new window opened at (912, 552) on xpath=//a[contains(text(),'Help')]
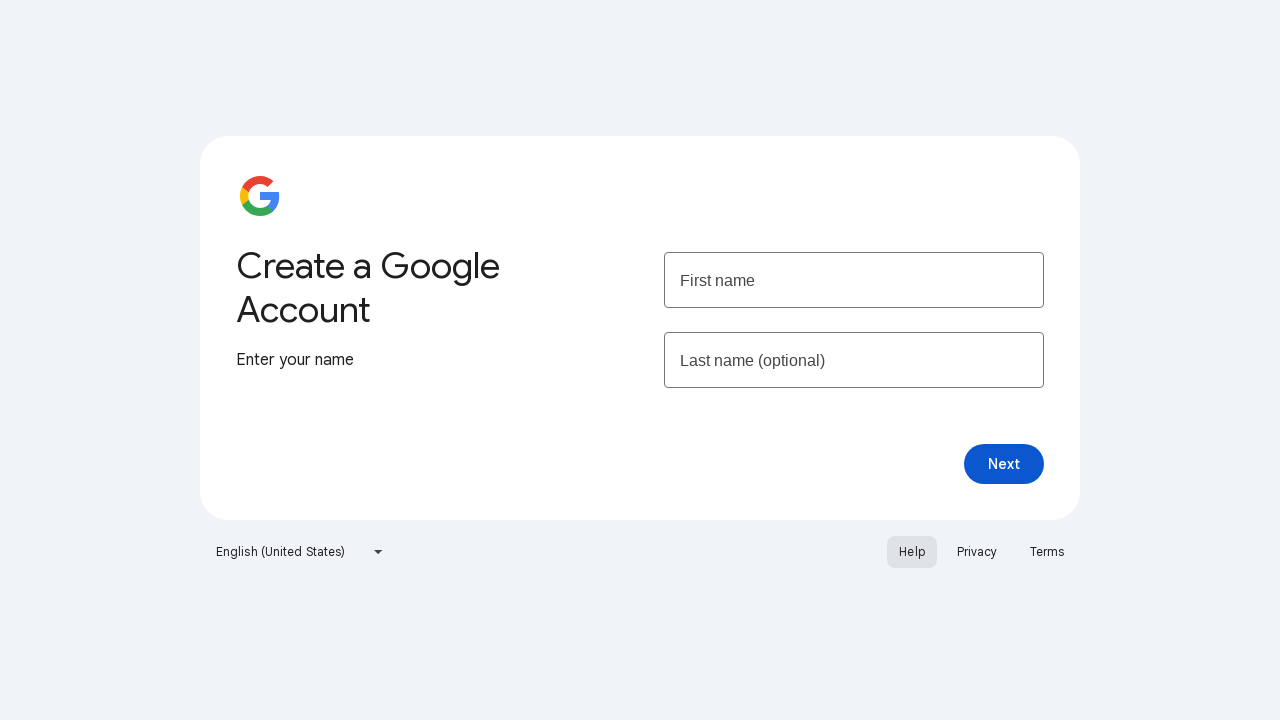

Captured new page/window context
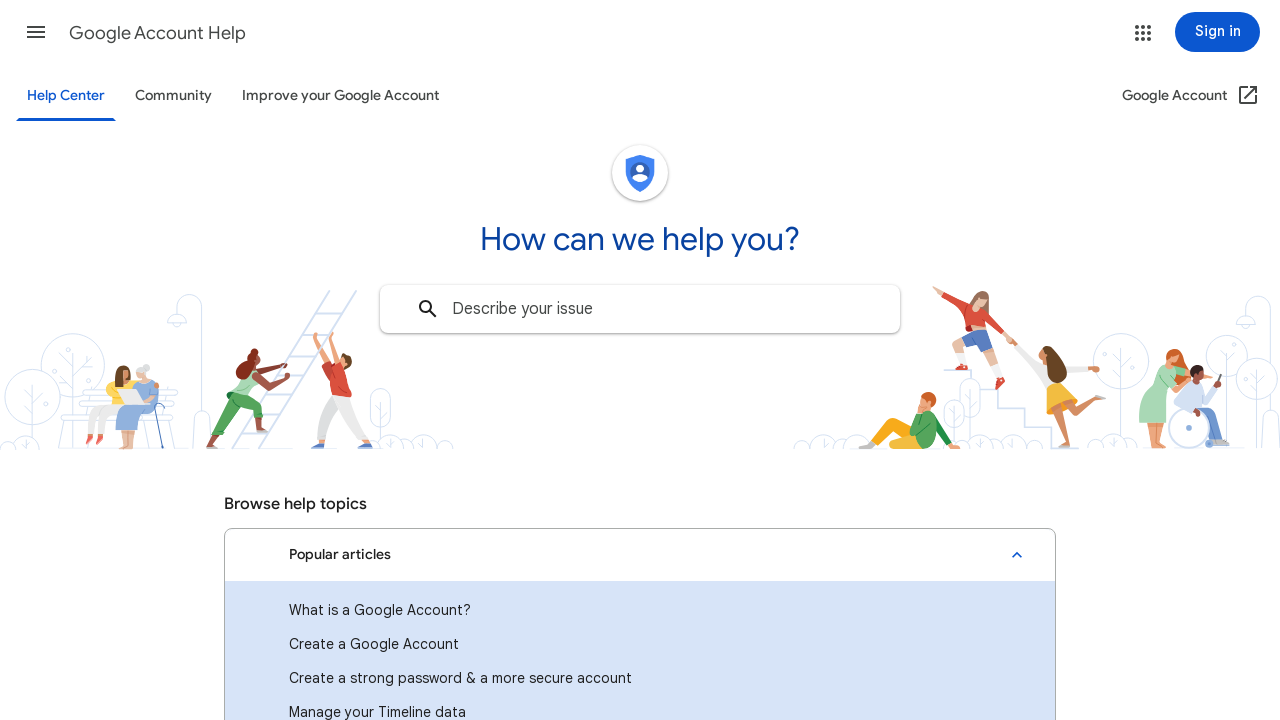

Retrieved title from new window: Google Account Help
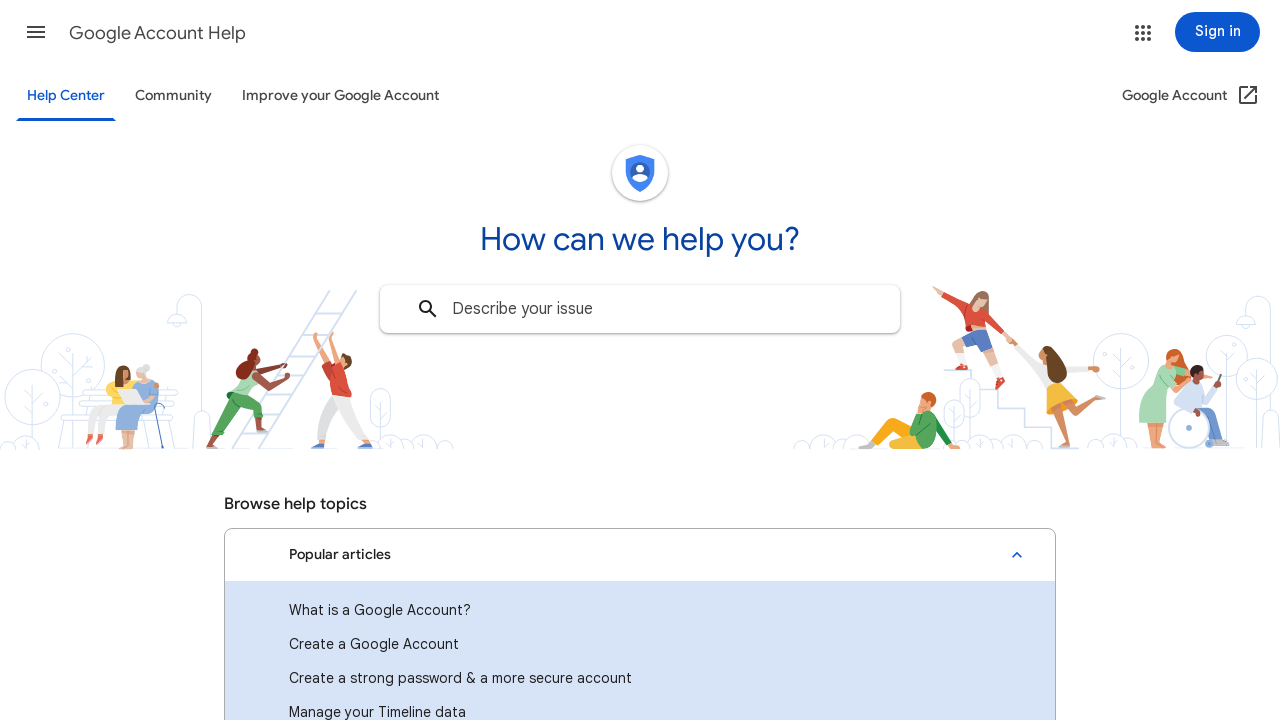

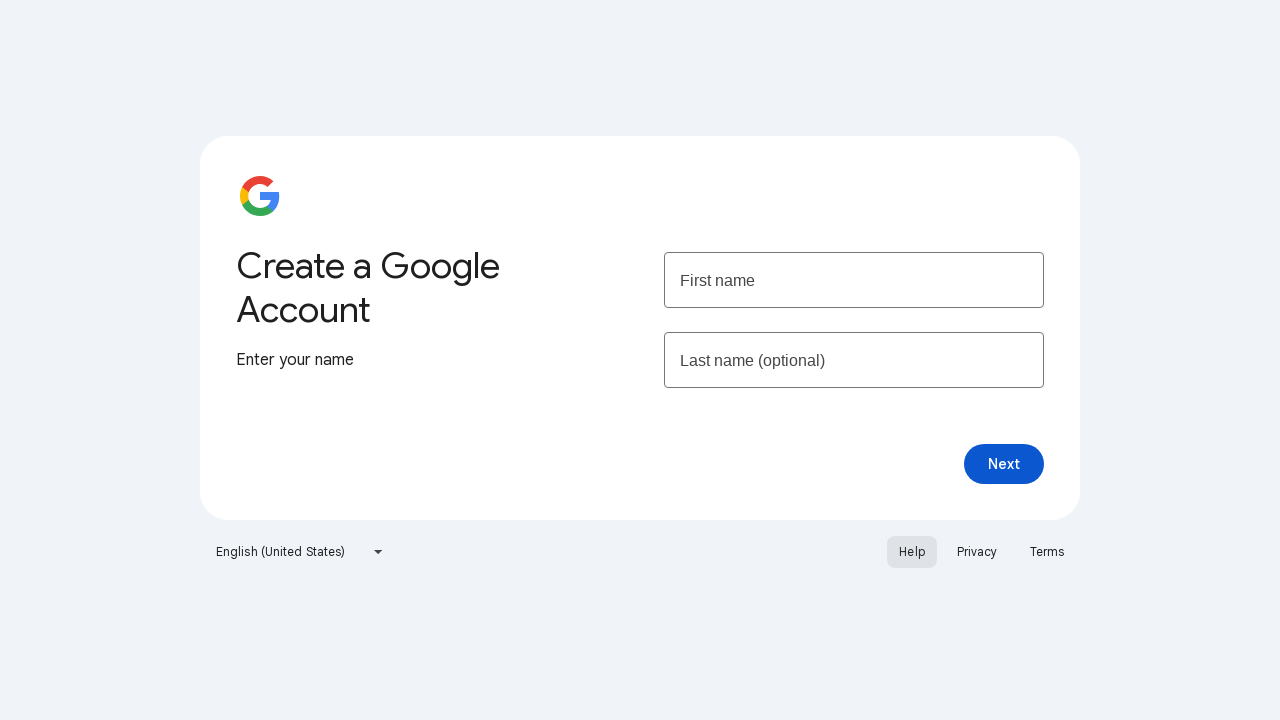